Checks if elements are visible in the viewport by comparing a header button with a footer link

Starting URL: https://webdriver.io/

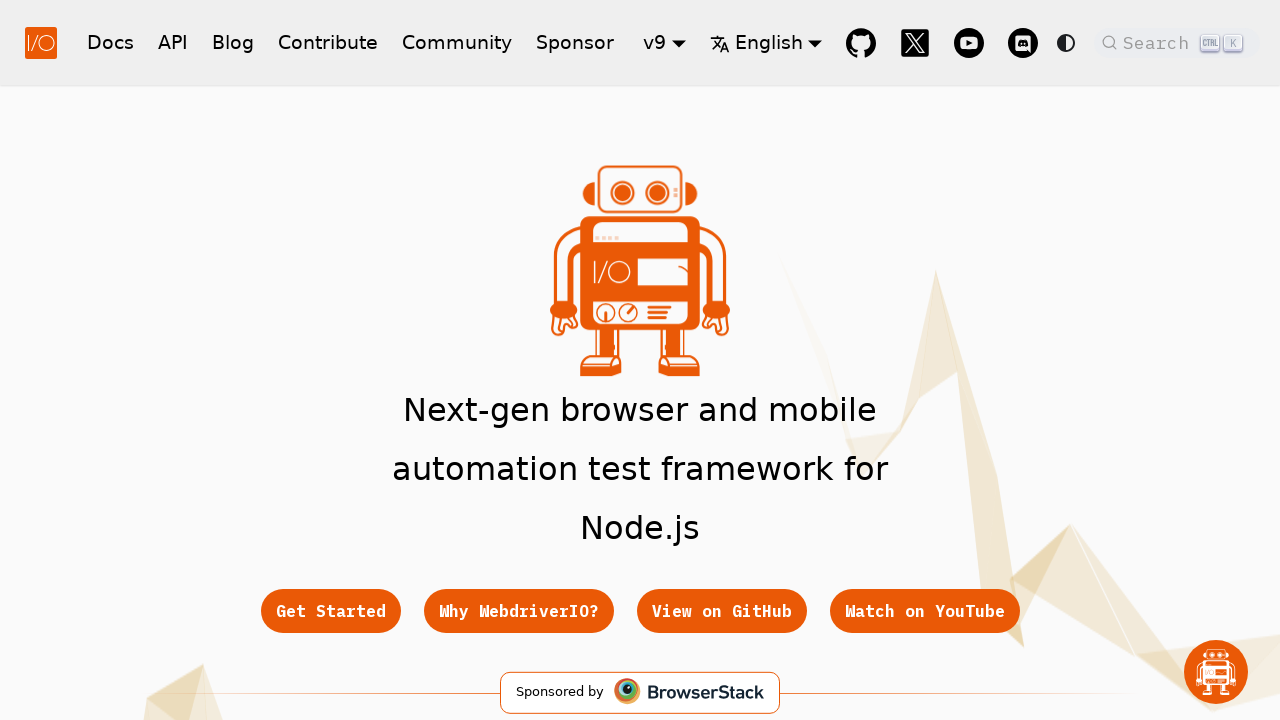

Waited for Get Started button to be visible in viewport
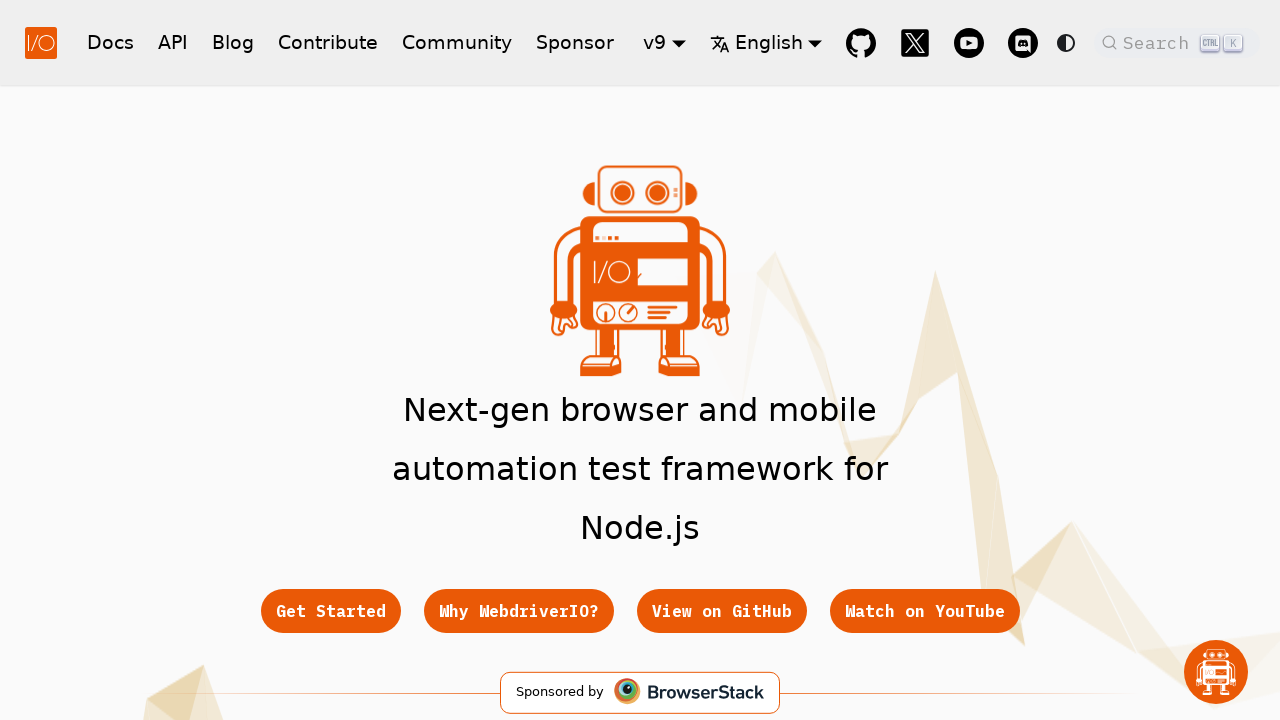

Waited for Get Started footer link to exist in DOM
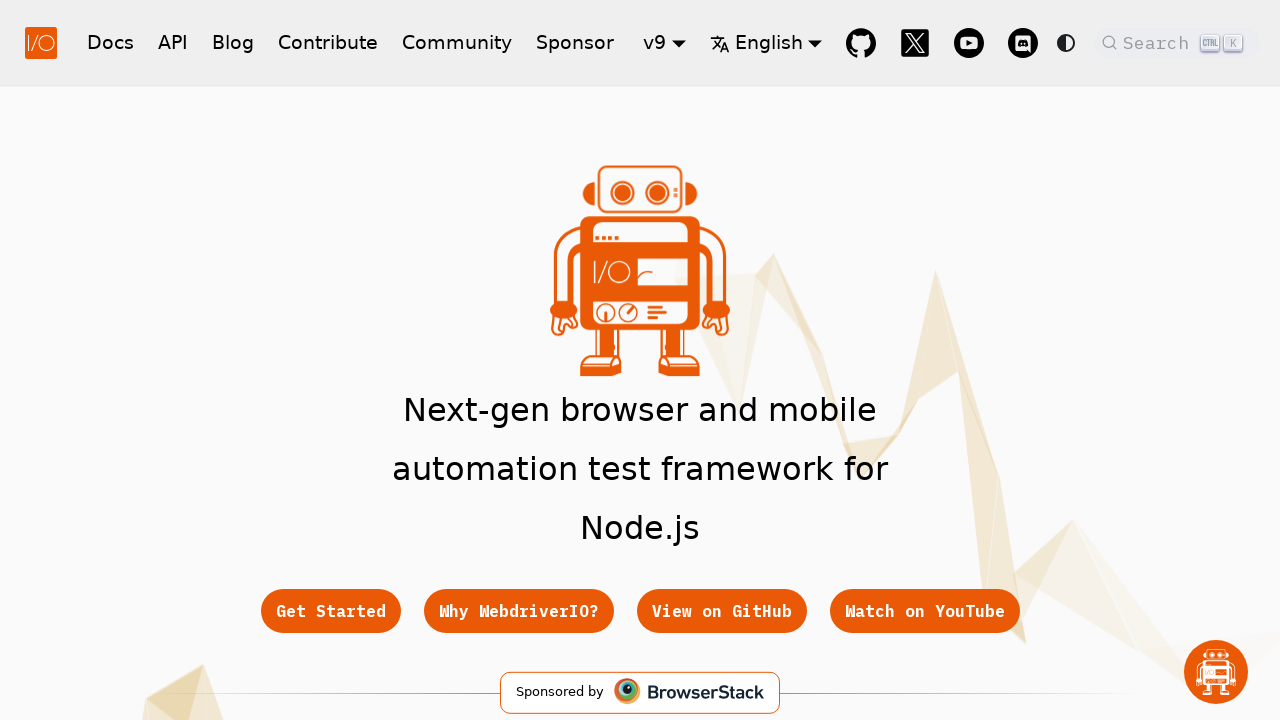

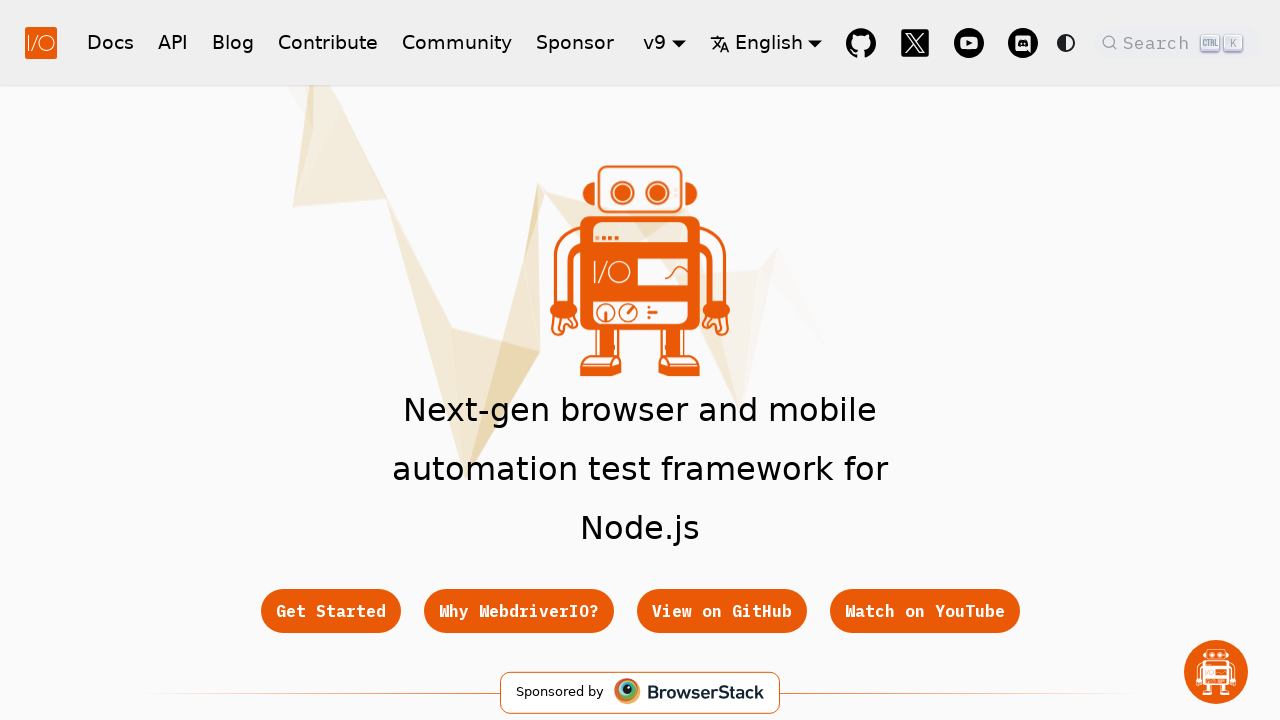